Navigates to Rahul Shetty Academy's Selenium Practice page

Starting URL: https://rahulshettyacademy.com/seleniumPractise/#/

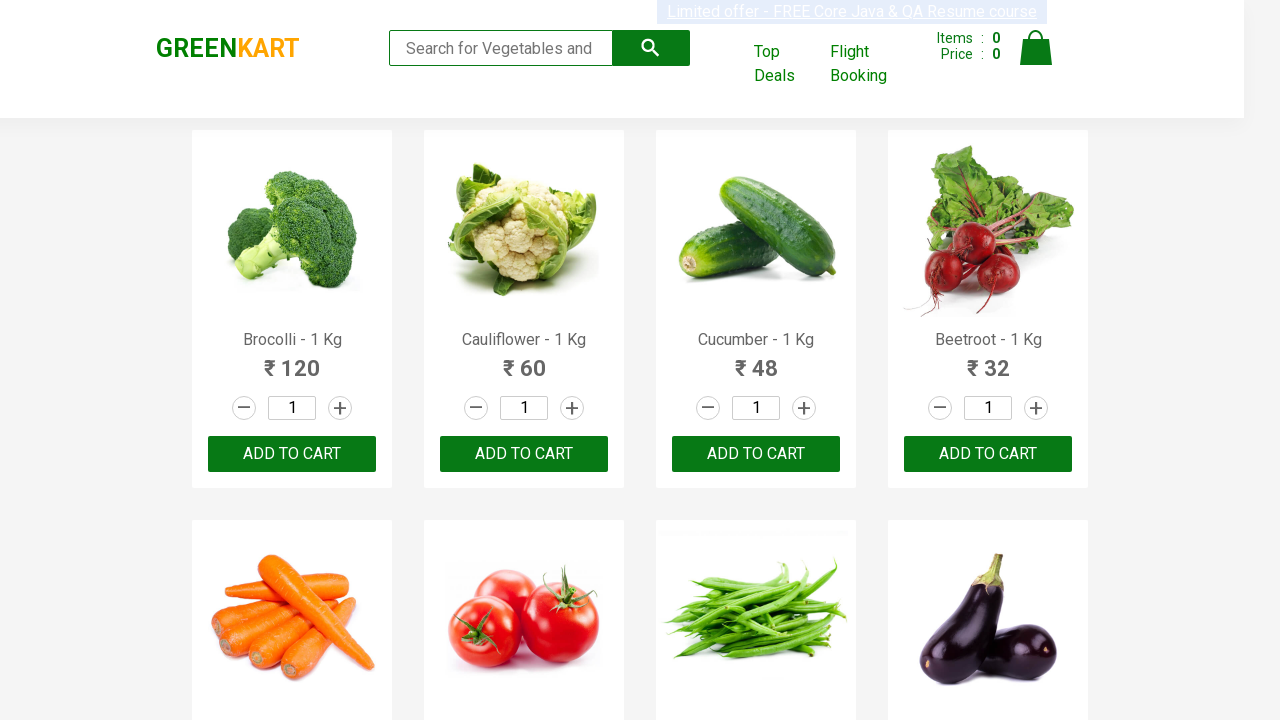

Navigated to Rahul Shetty Academy Selenium Practice page
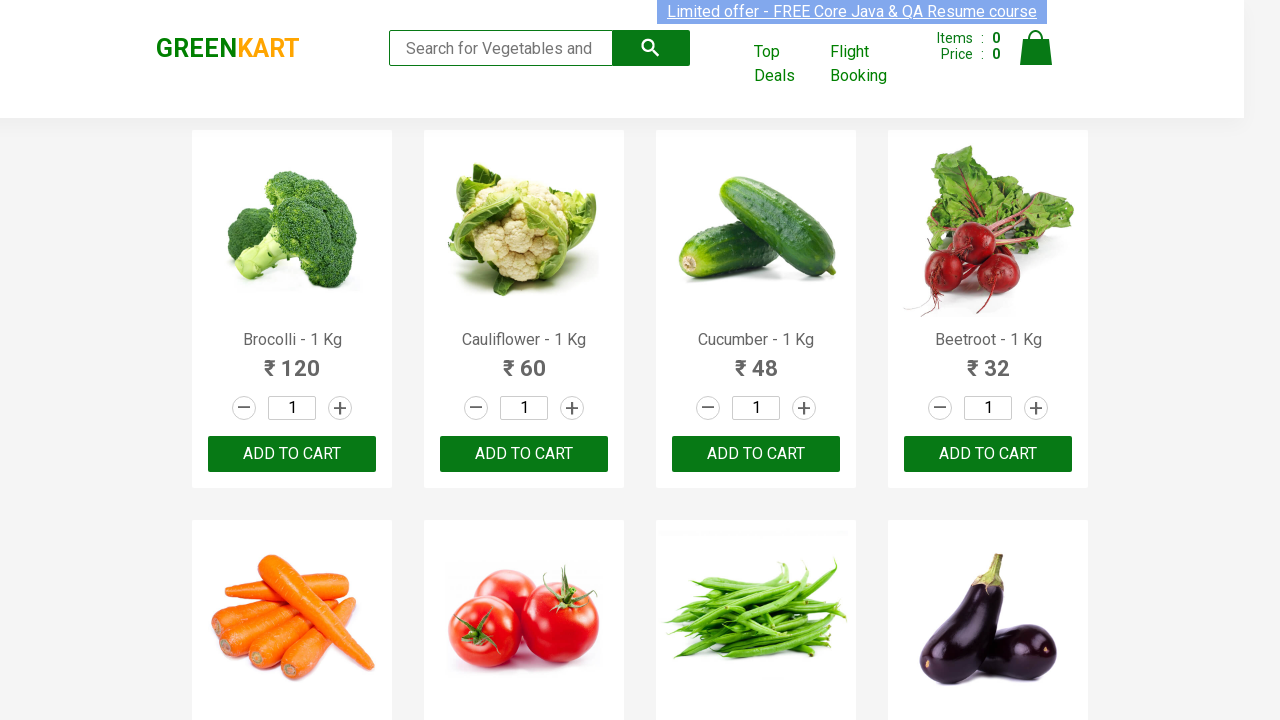

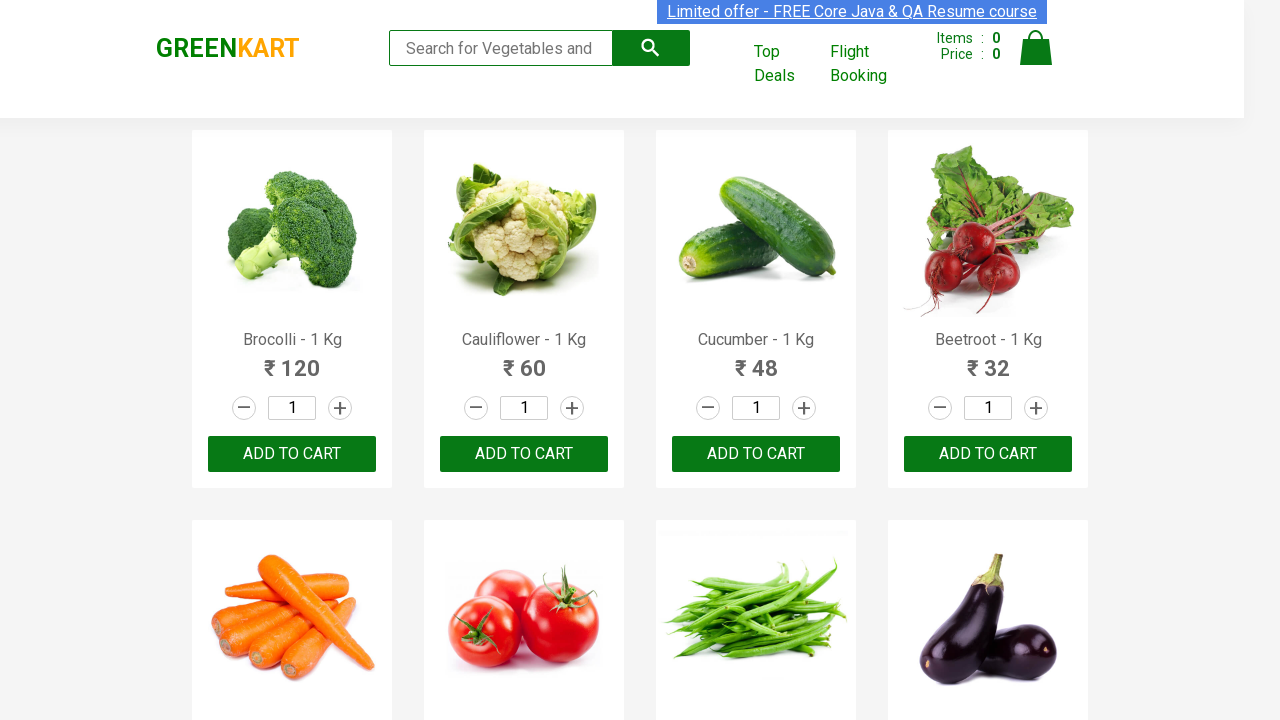